Tests the Tabs widget by clicking through different tabs (Origin, Use, What) and verifying content

Starting URL: https://demoqa.com/tabs

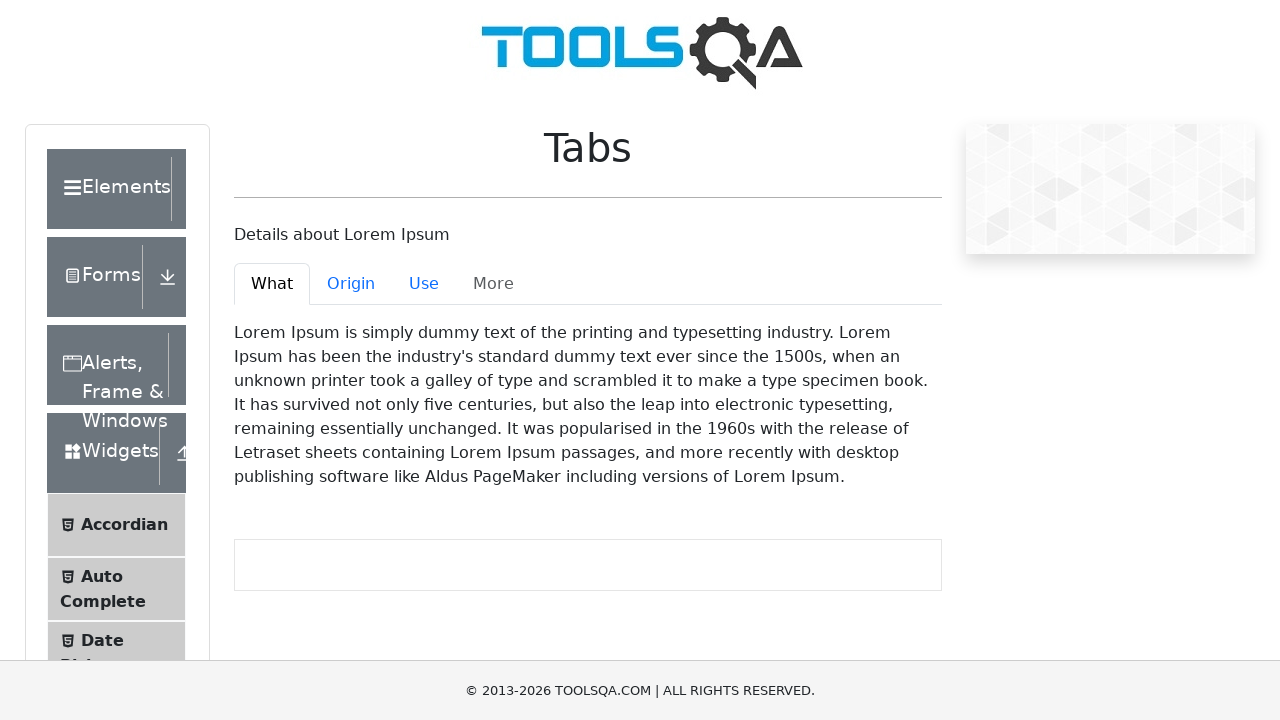

Clicked on Origin tab at (351, 284) on #demo-tab-origin
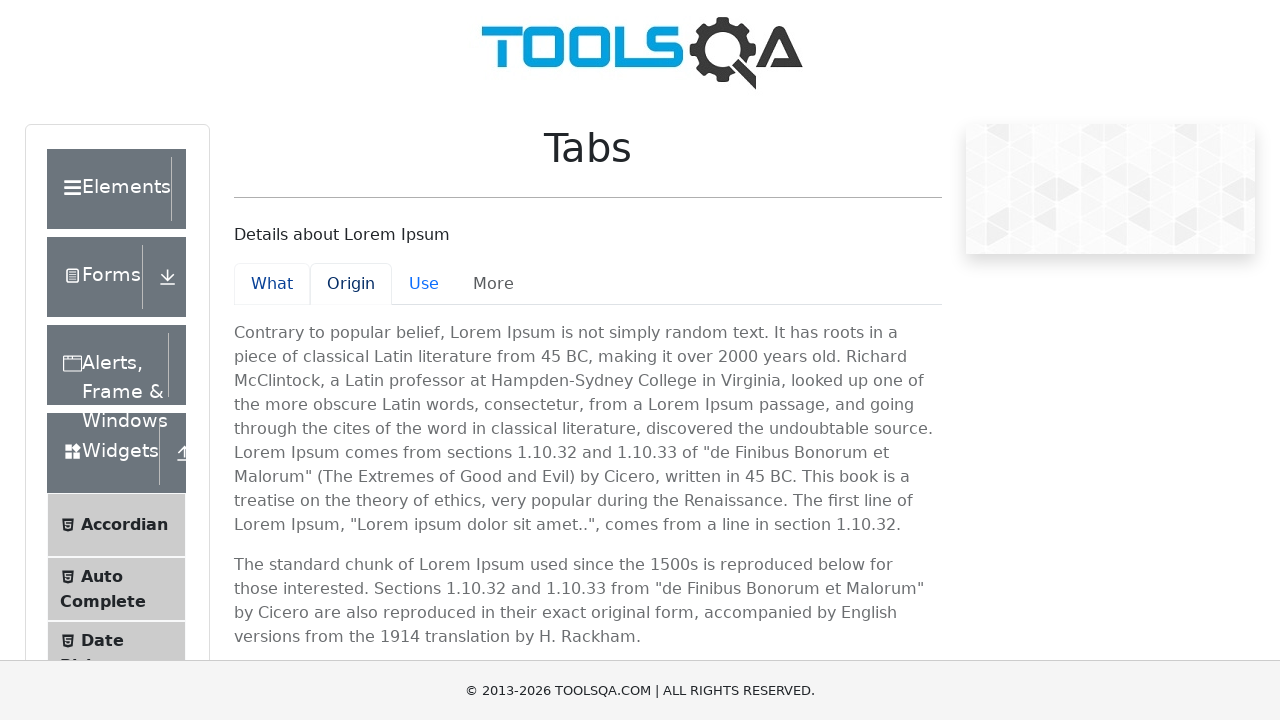

Origin tab pane became active
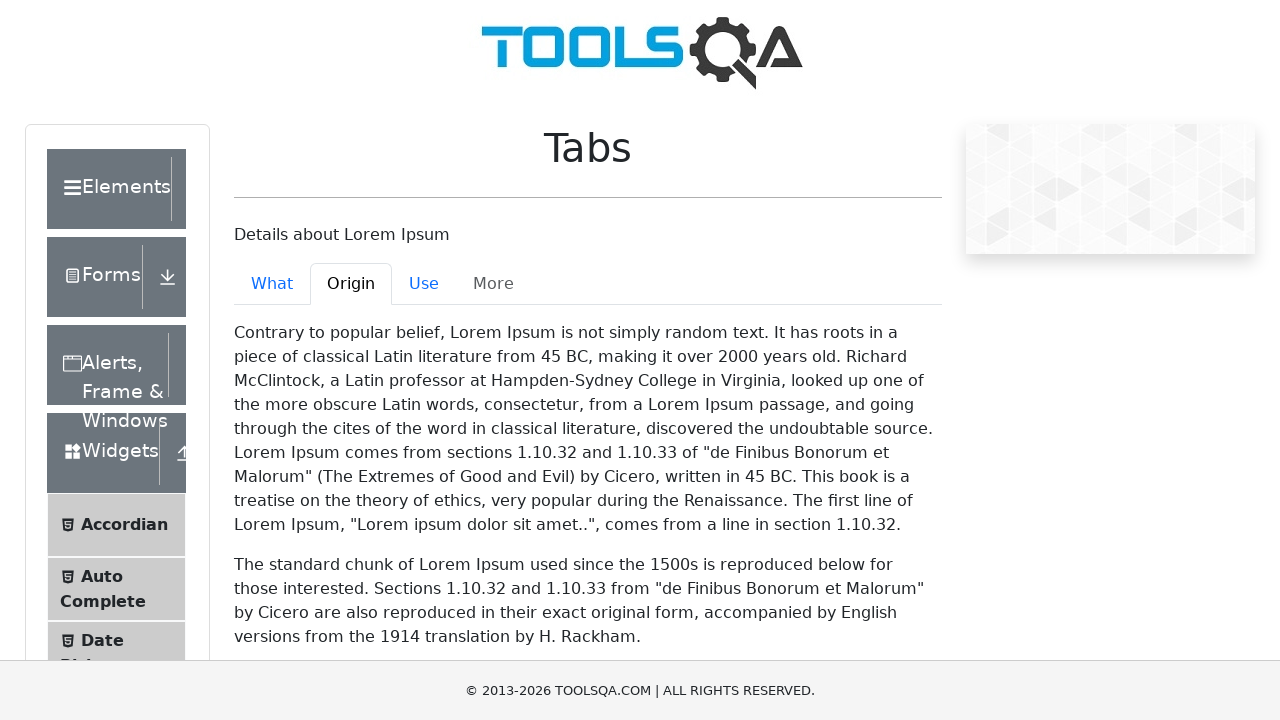

Clicked on Use tab at (424, 284) on #demo-tab-use
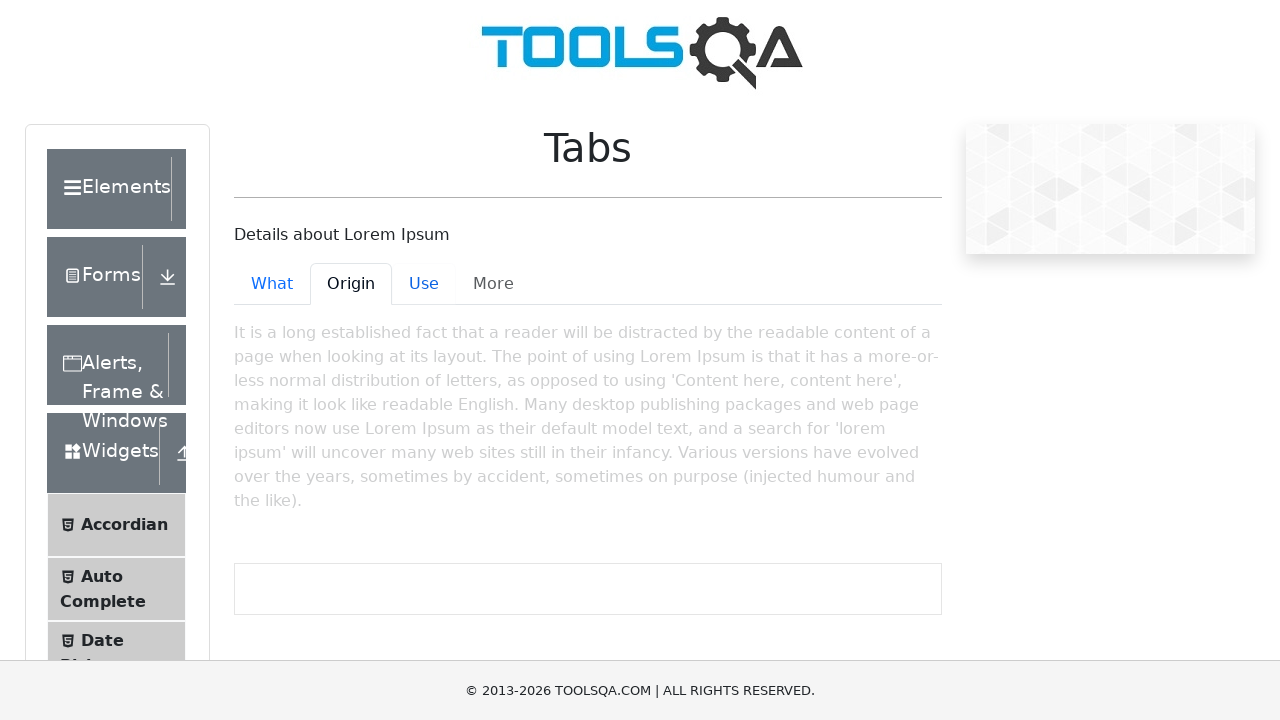

Use tab pane became active
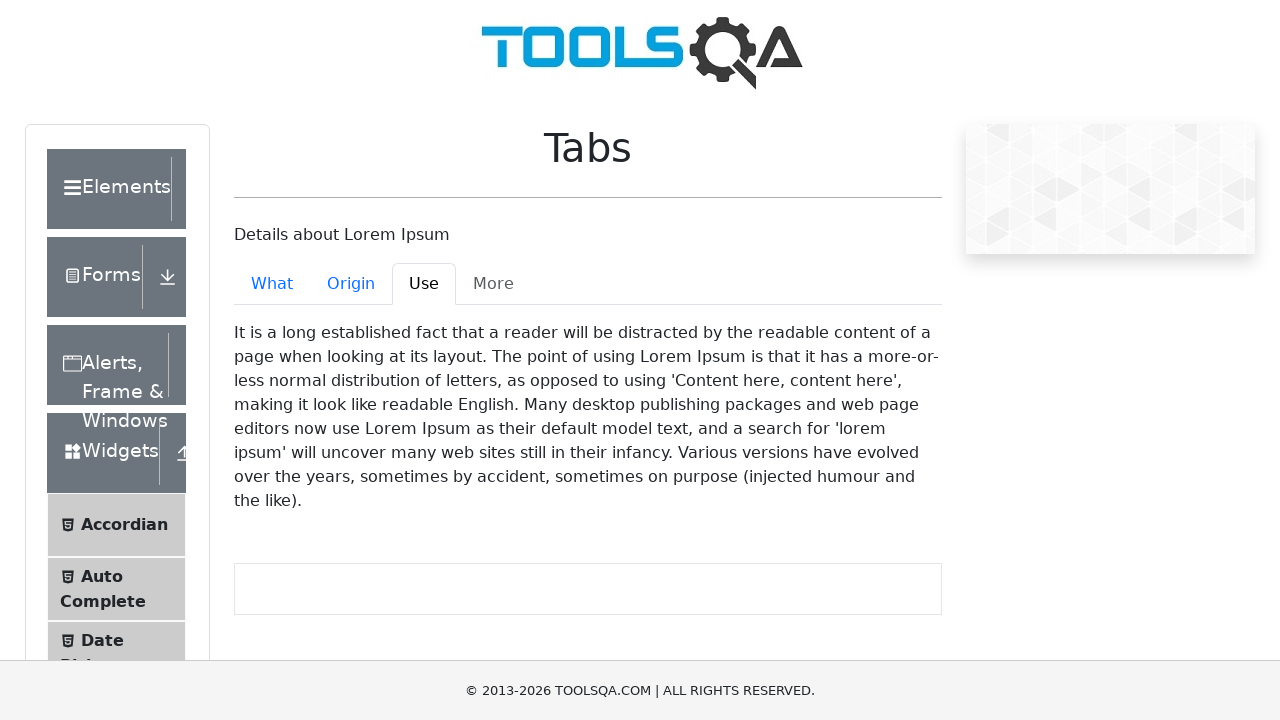

Clicked on What tab at (272, 284) on #demo-tab-what
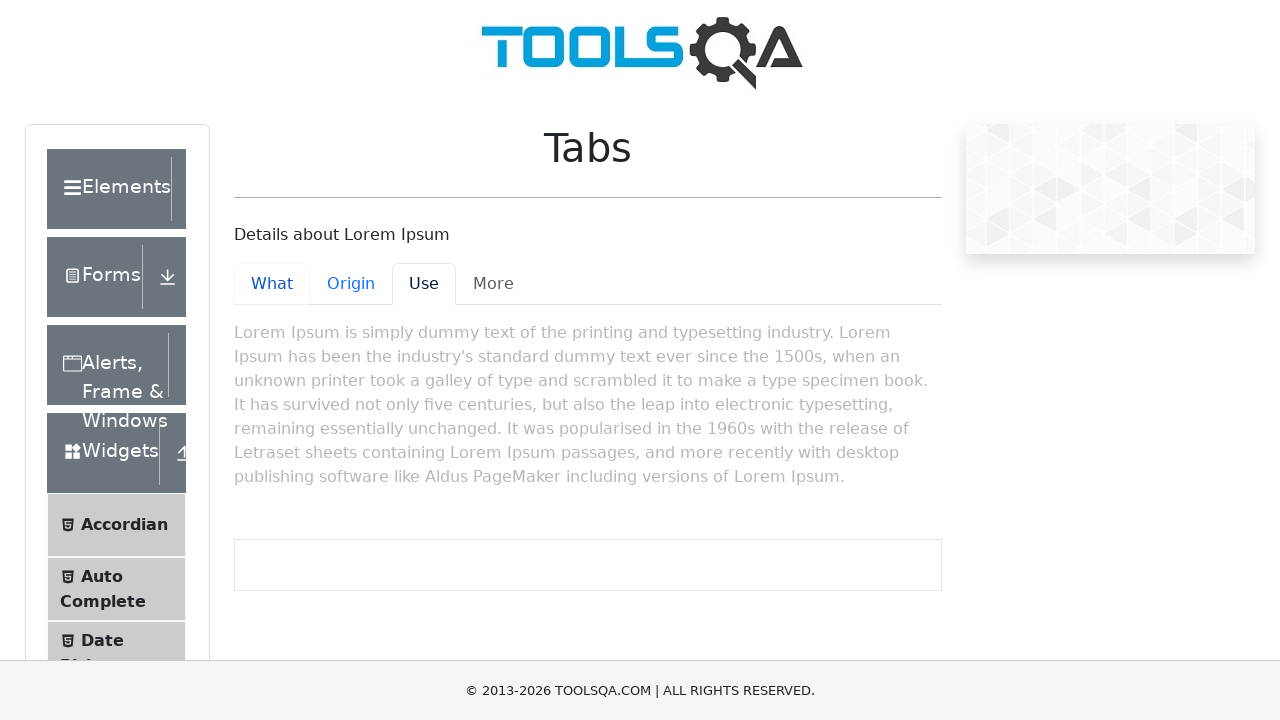

What tab pane became active
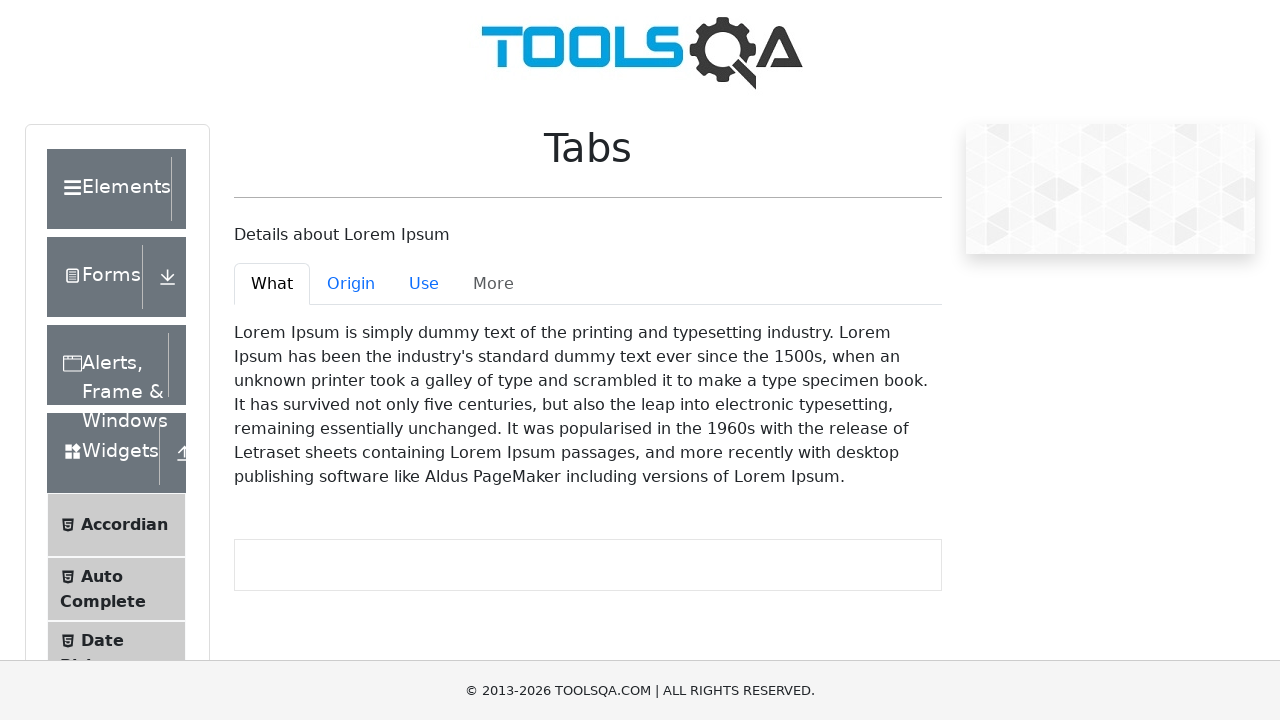

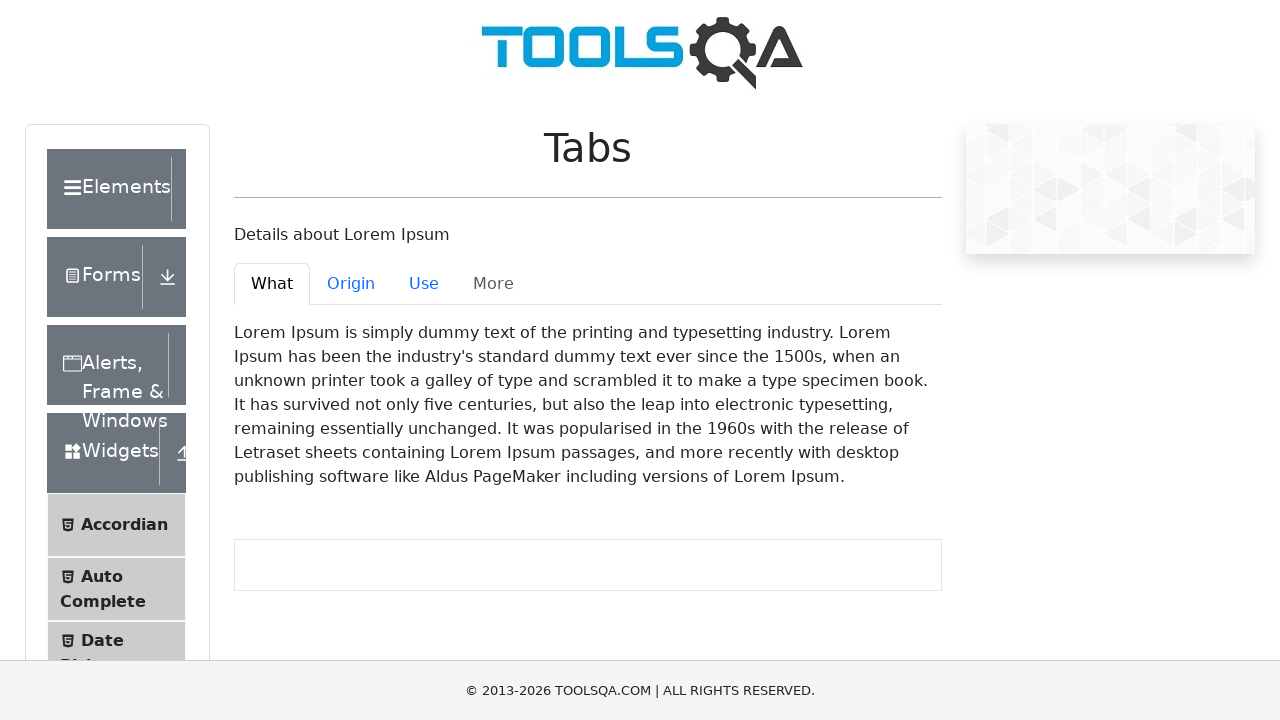